Tests button interactions including double-click, right-click, and single click, verifying corresponding messages appear

Starting URL: https://demoqa.com/buttons

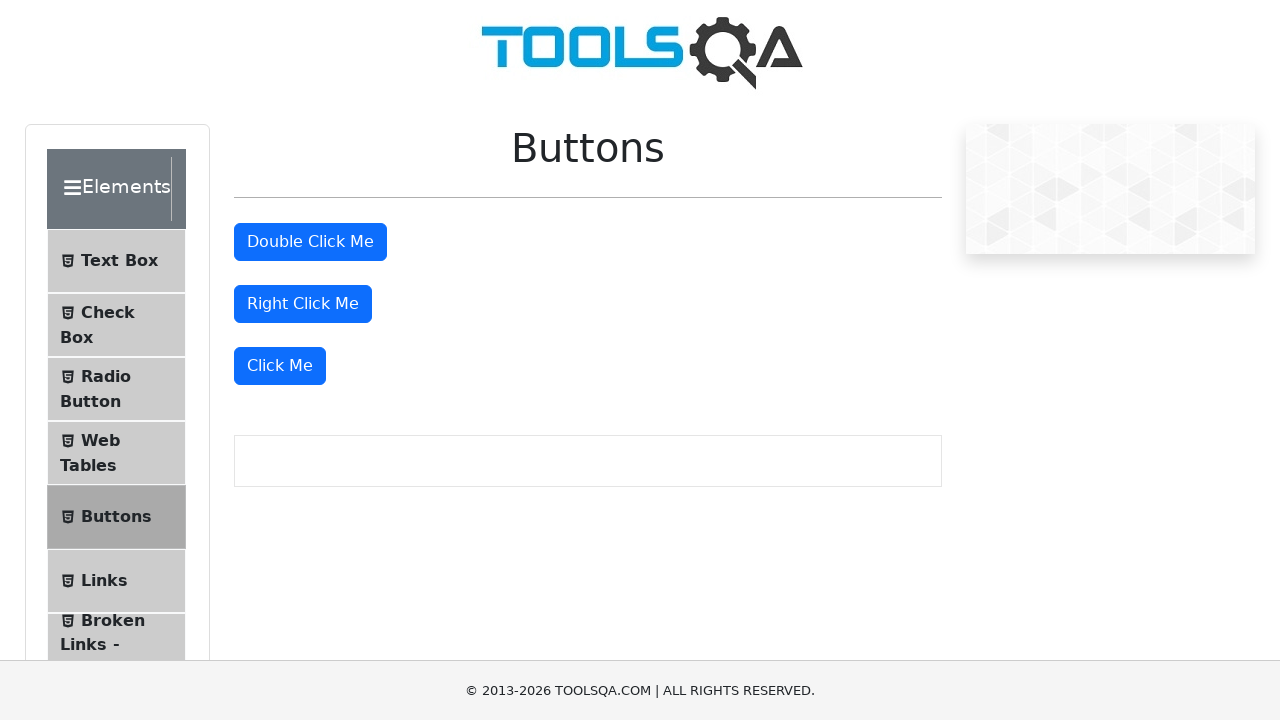

Buttons heading loaded and verified
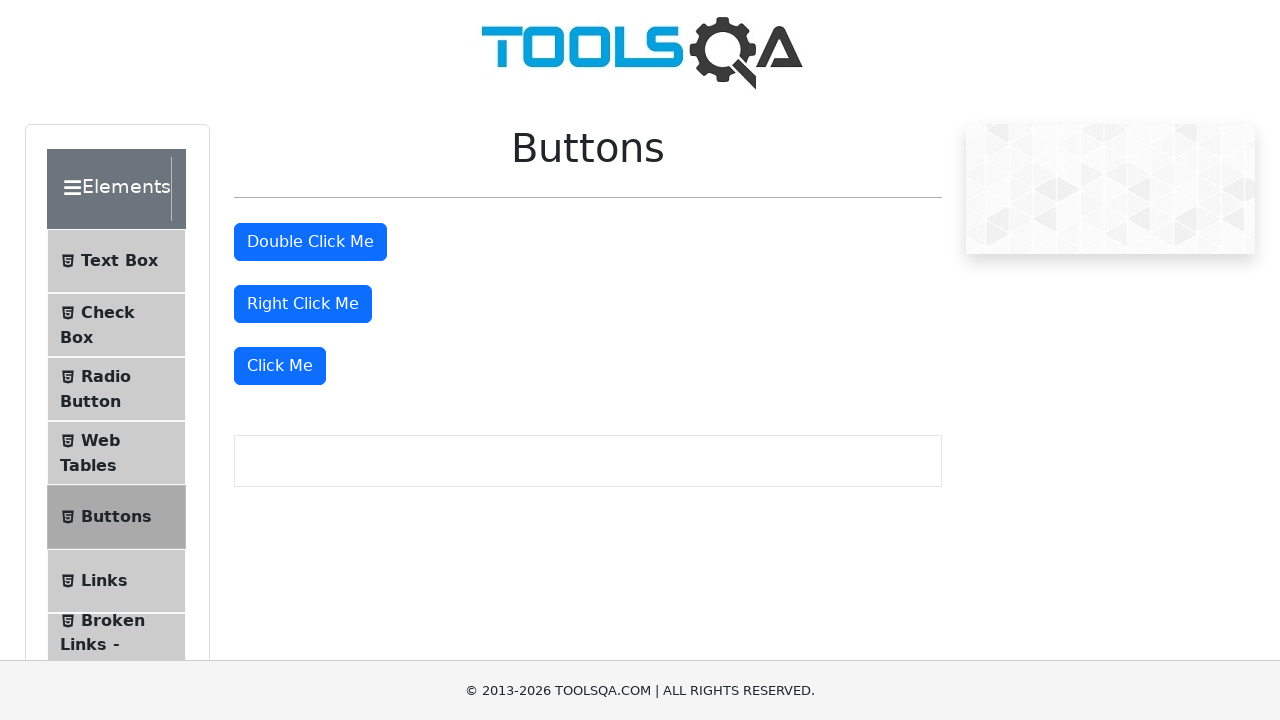

Located double-click button element
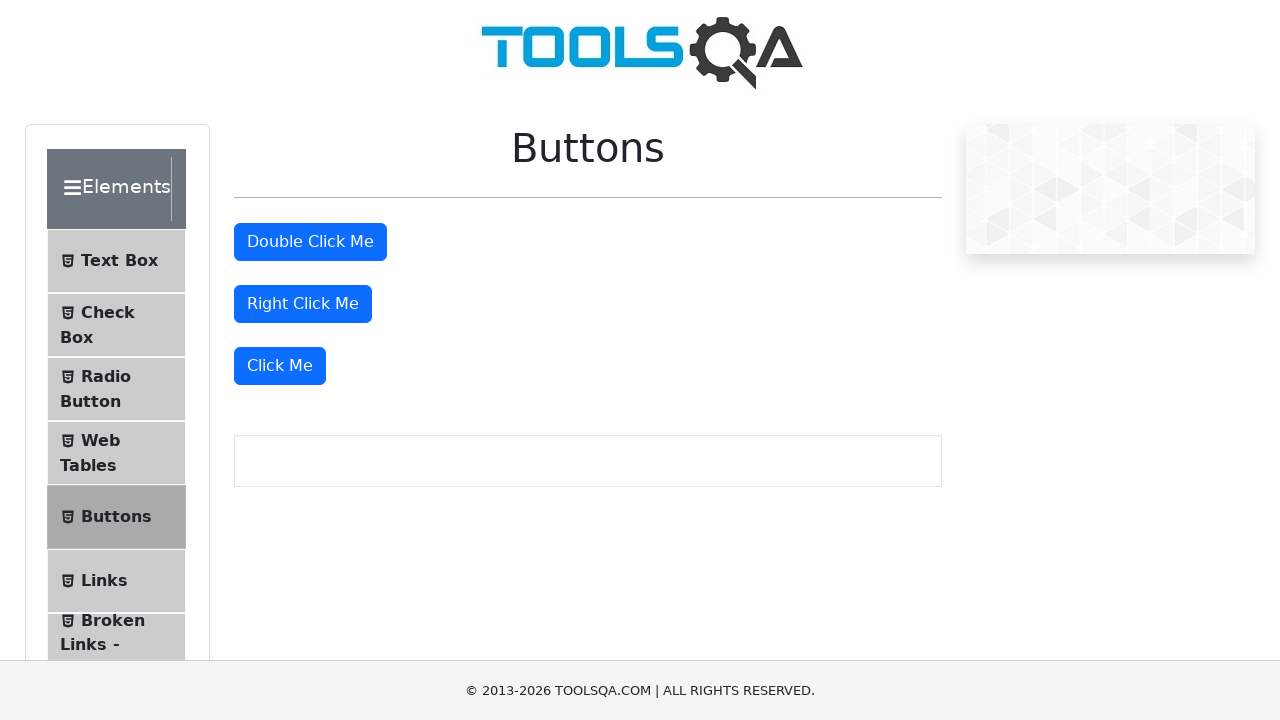

Scrolled double-click button into view
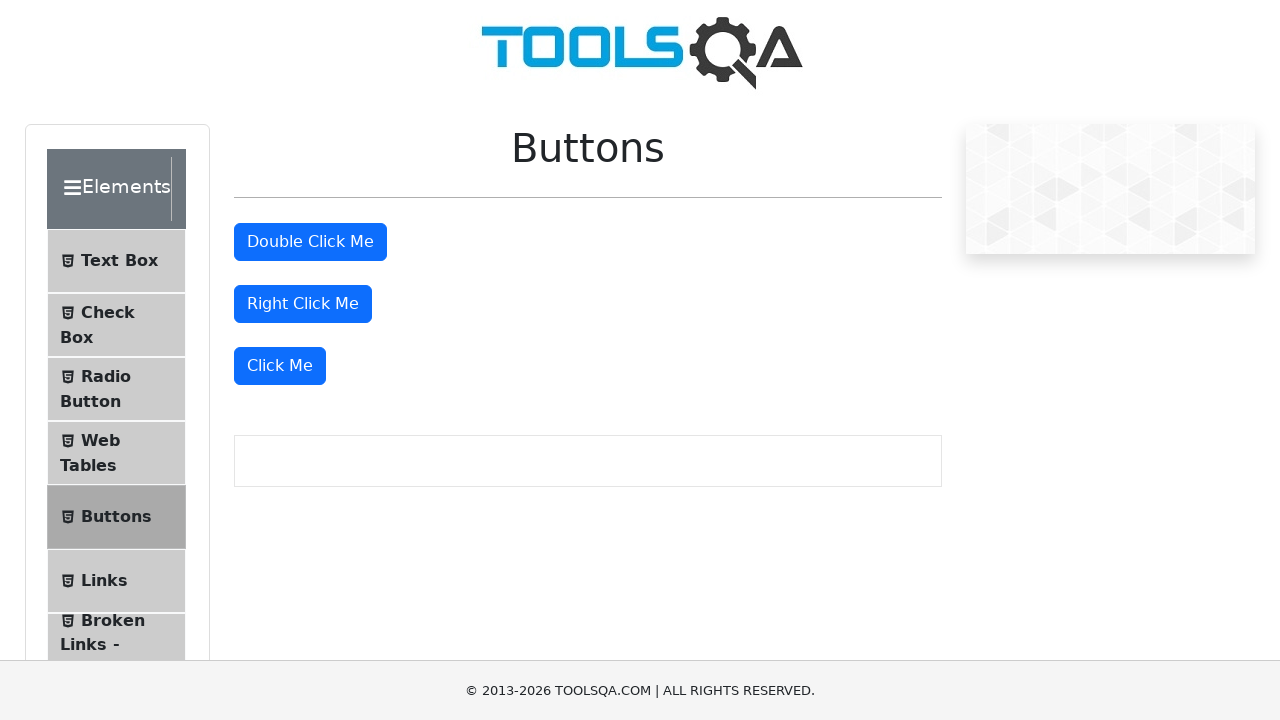

Double-clicked the button at (310, 242) on #doubleClickBtn
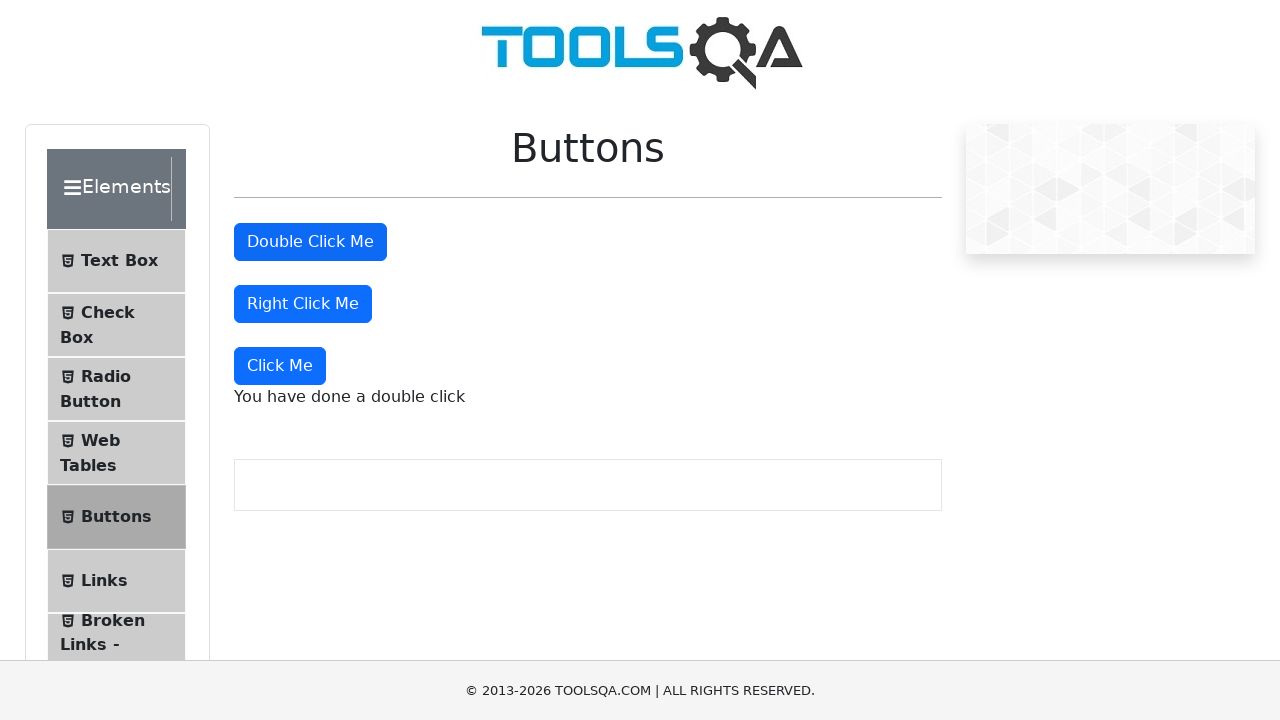

Double-click message appeared
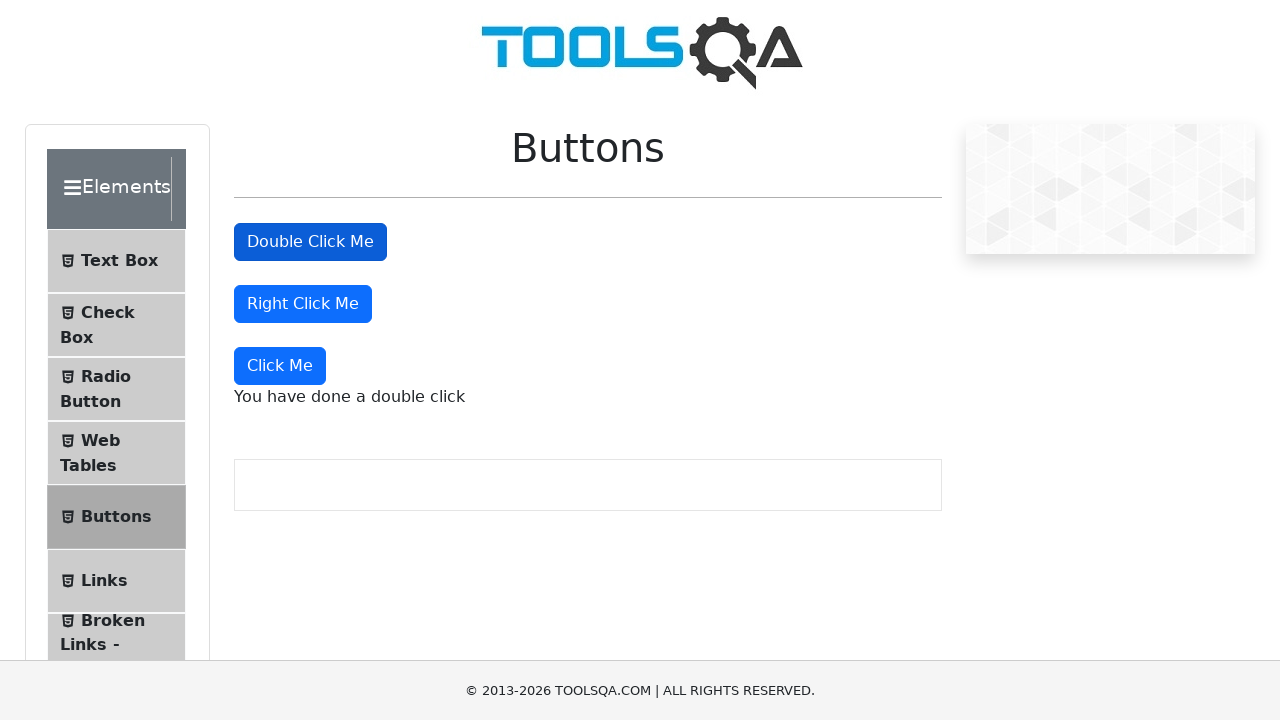

Located right-click button element
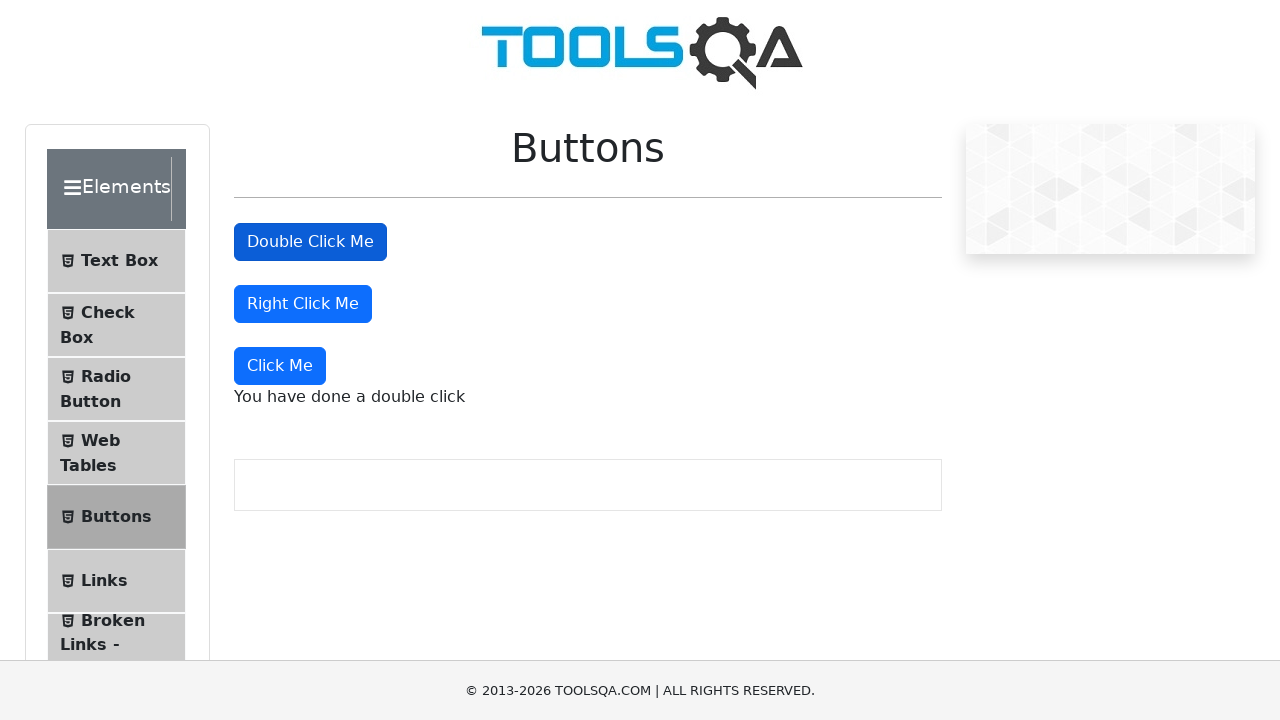

Right-clicked the button at (303, 304) on #rightClickBtn
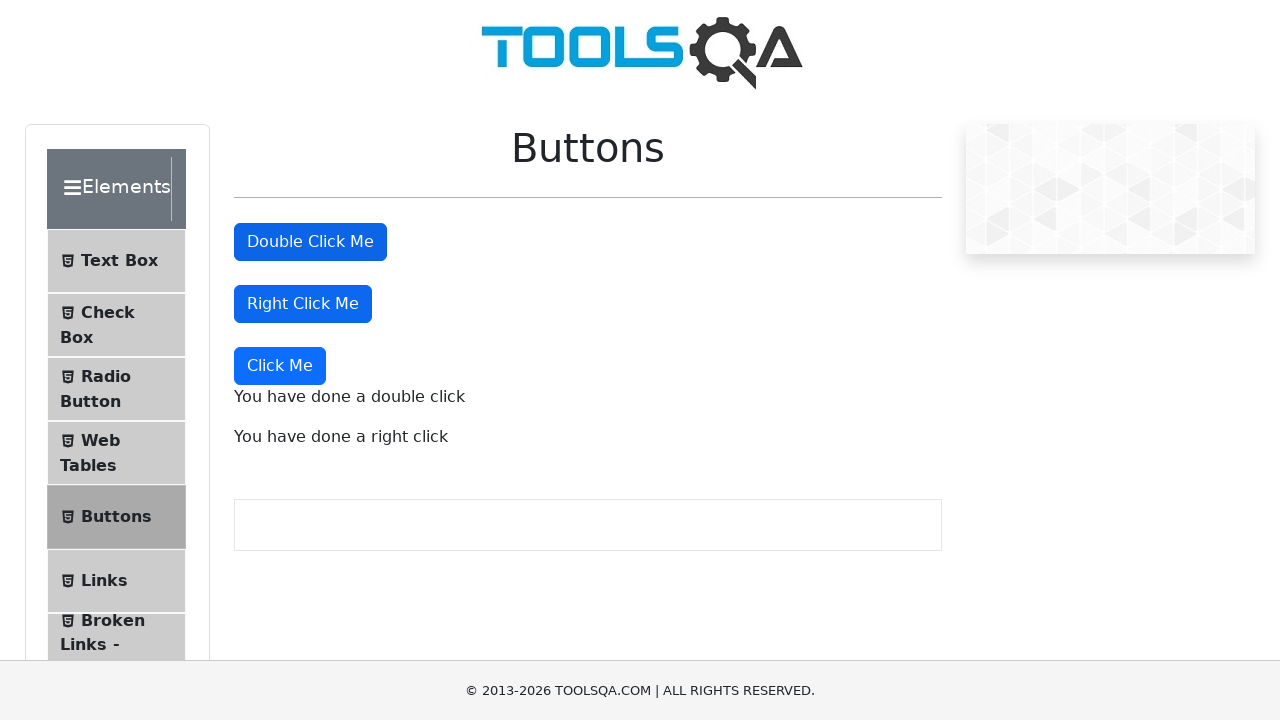

Right-click message appeared
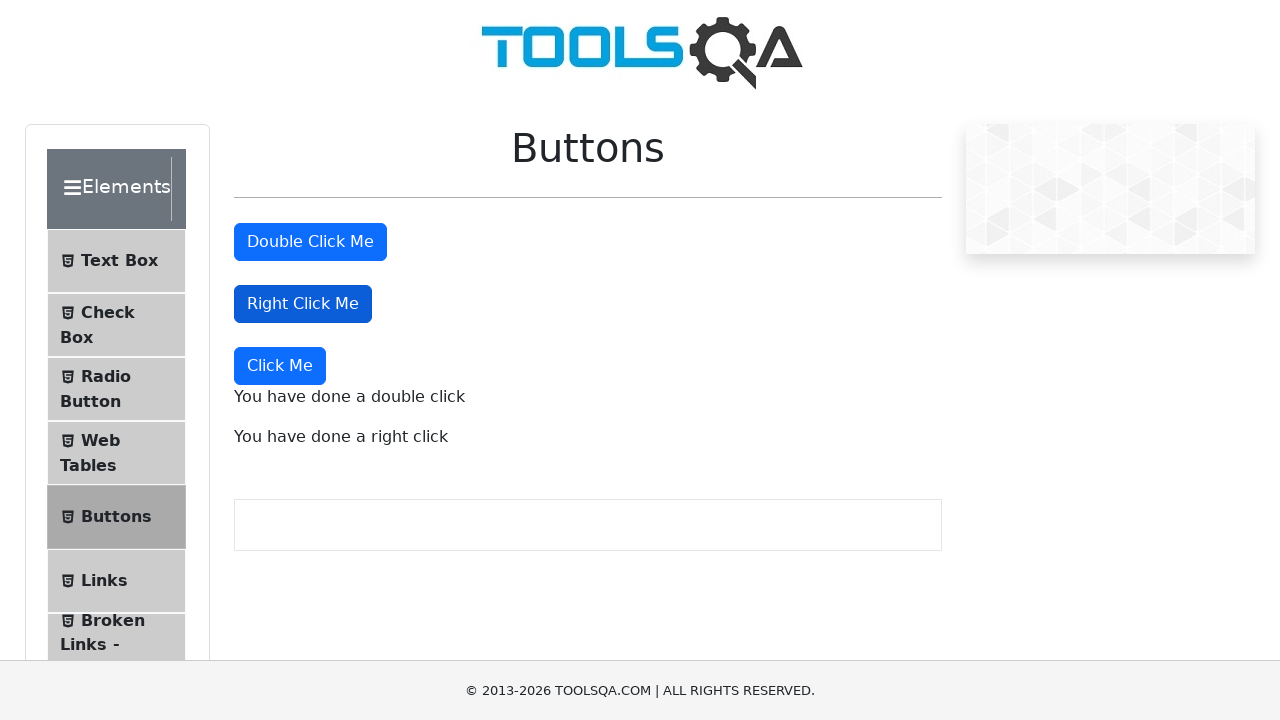

Single-clicked the 'Click Me' button at (280, 366) on xpath=//button[text()='Click Me']
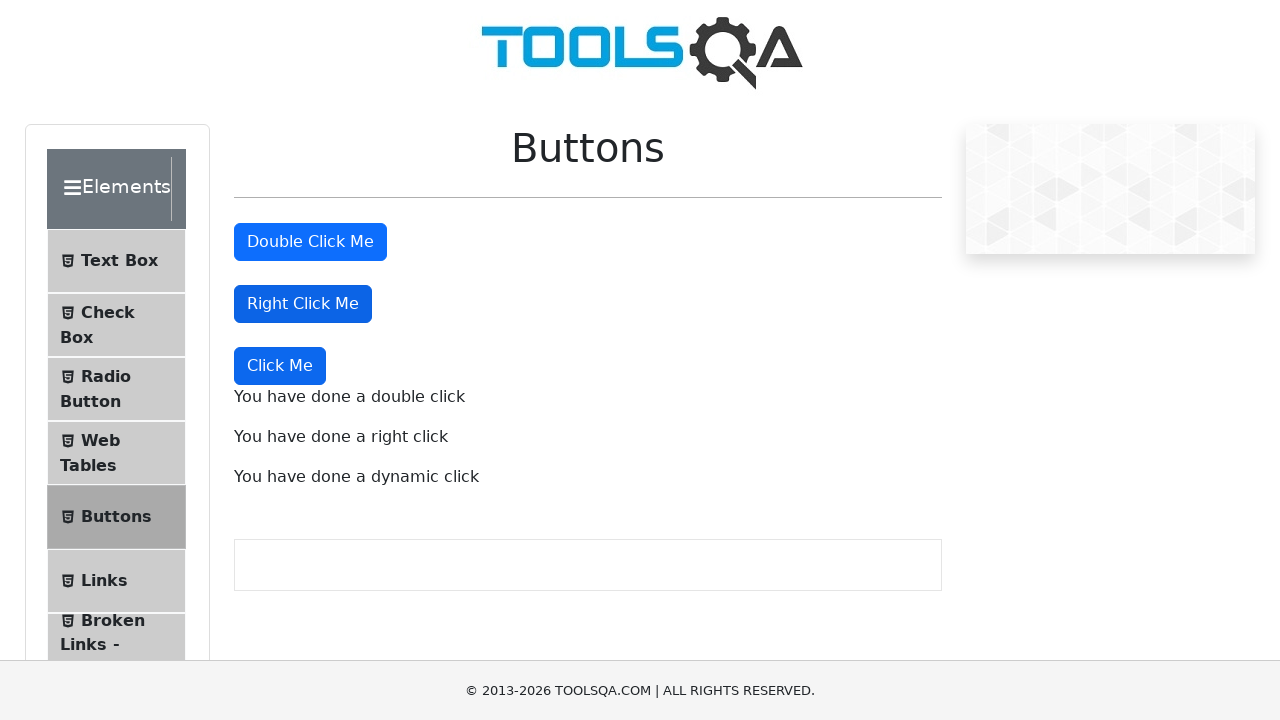

Single-click message appeared
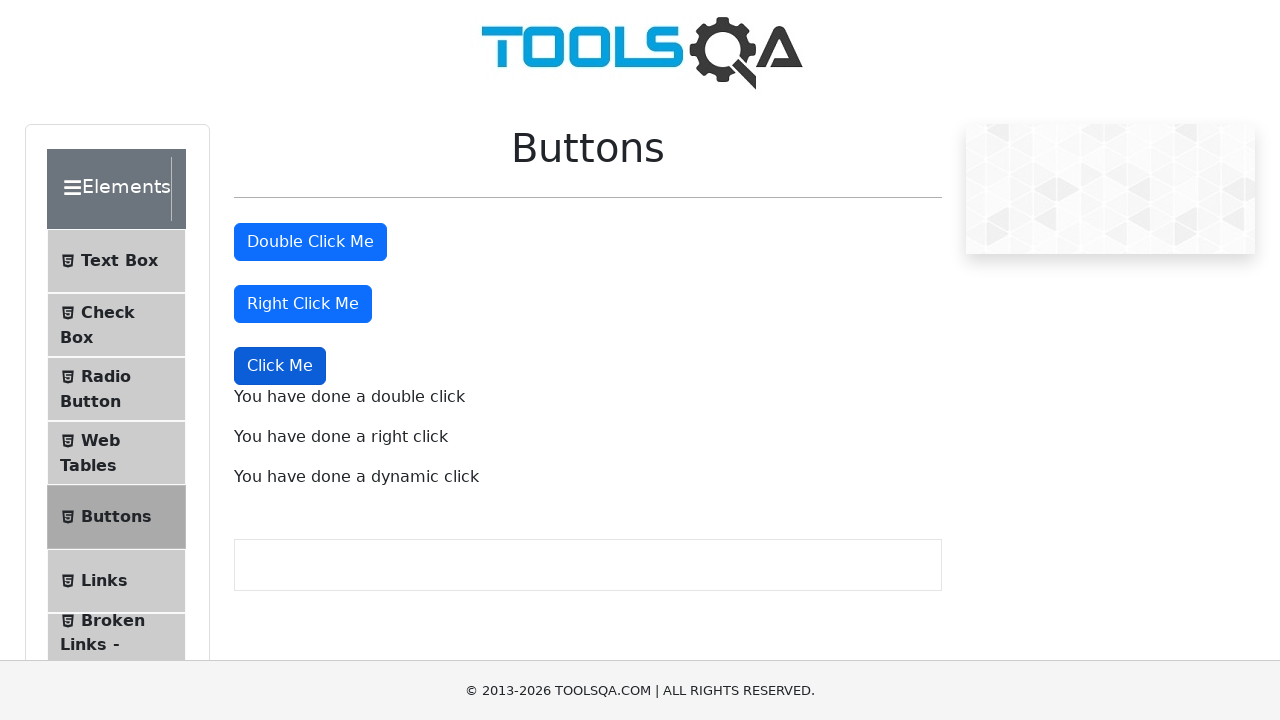

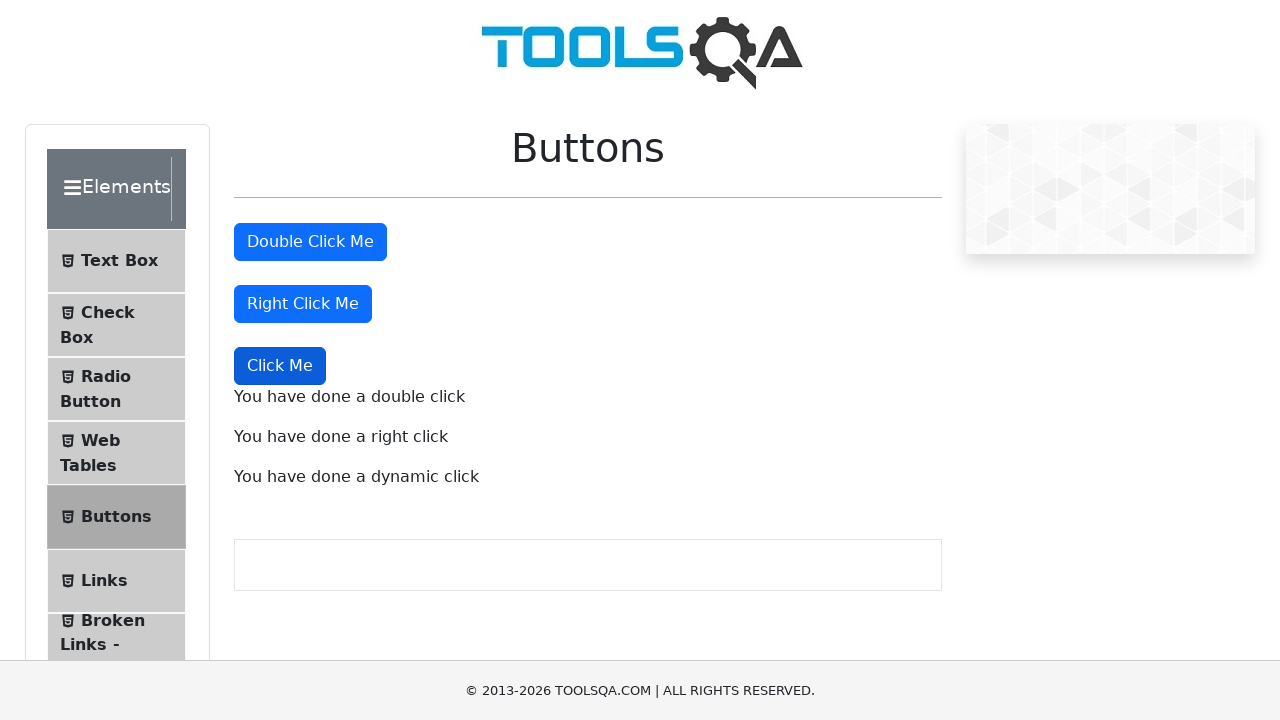